Tests the "White Hacker" course card link functionality

Starting URL: https://www.skillfactory.ru

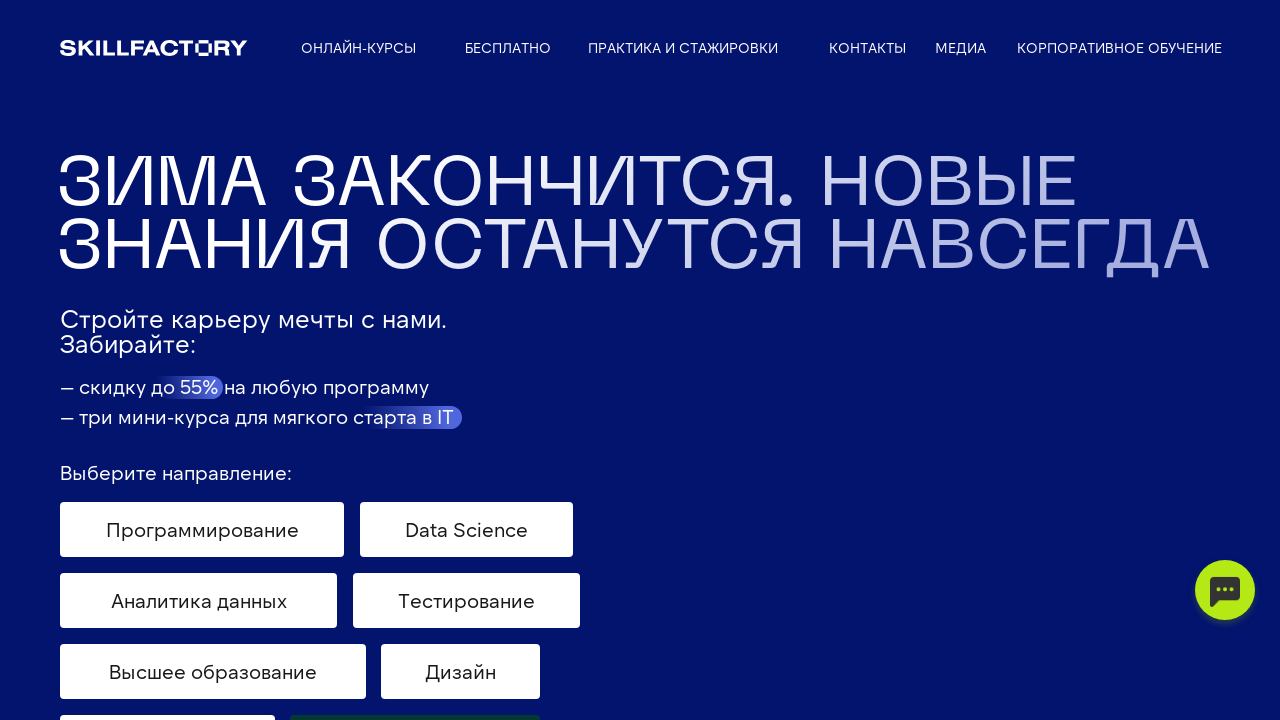

Clicked on 'White Hacker' course card link at (650, 360) on #HACKER
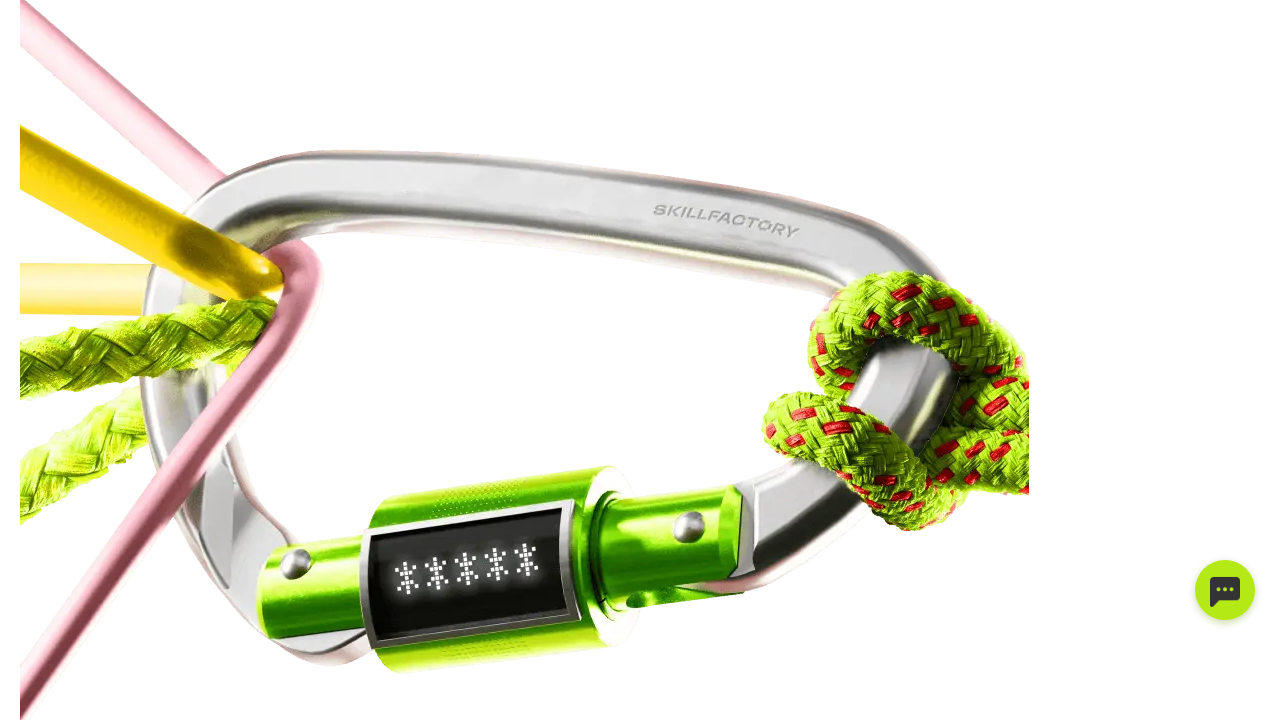

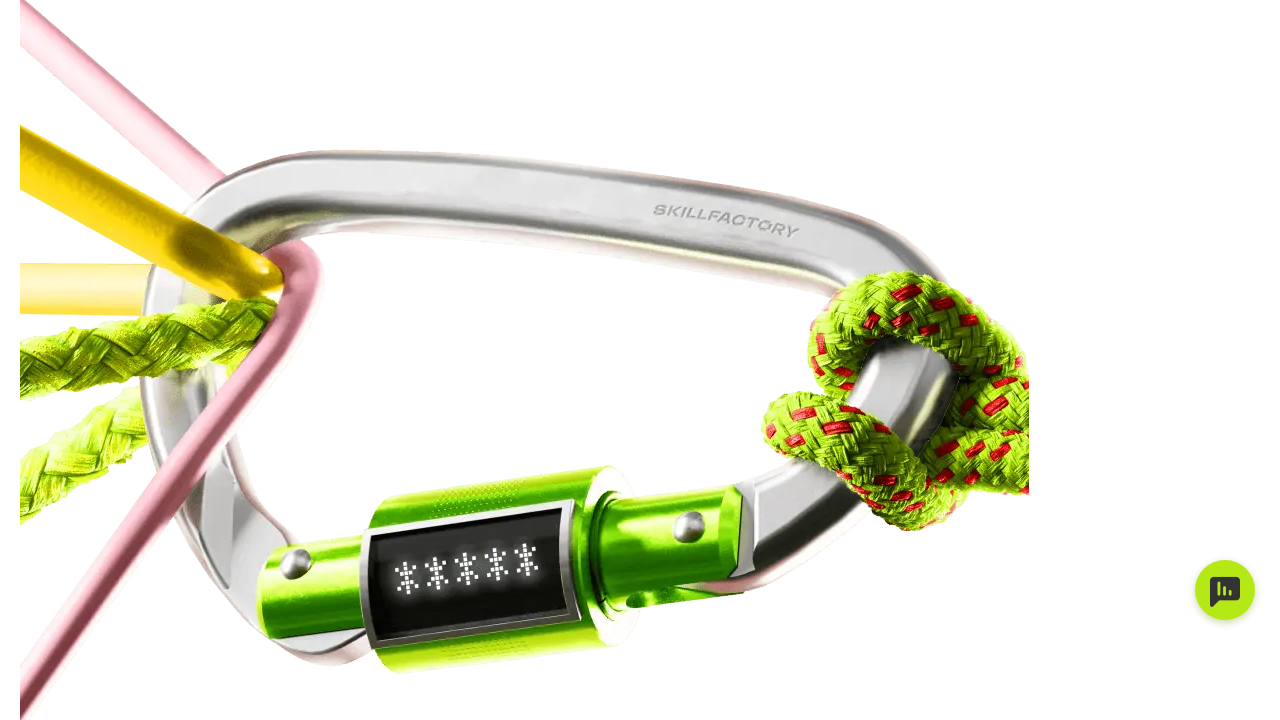